Tests the search functionality on calculator.net by entering a search query for "Weight Calculator"

Starting URL: https://www.calculator.net/

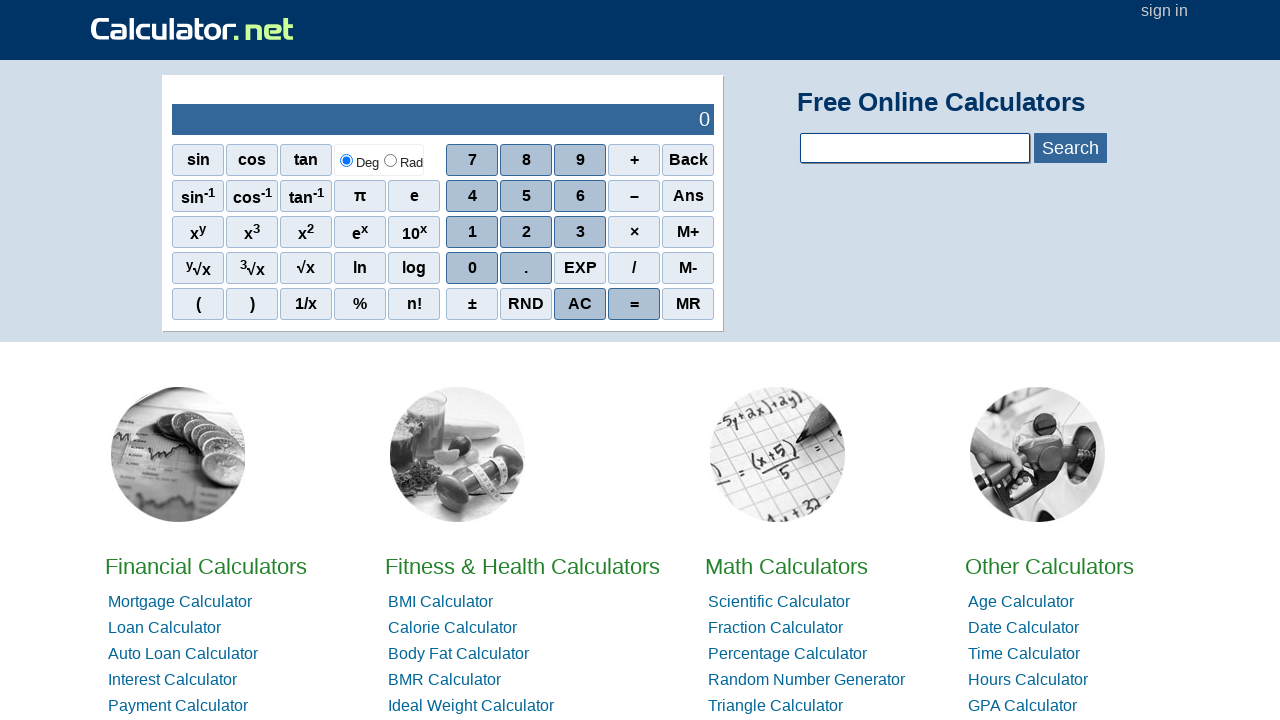

Filled search field with 'Weight Calculator' on input[name='calcSearchTerm']
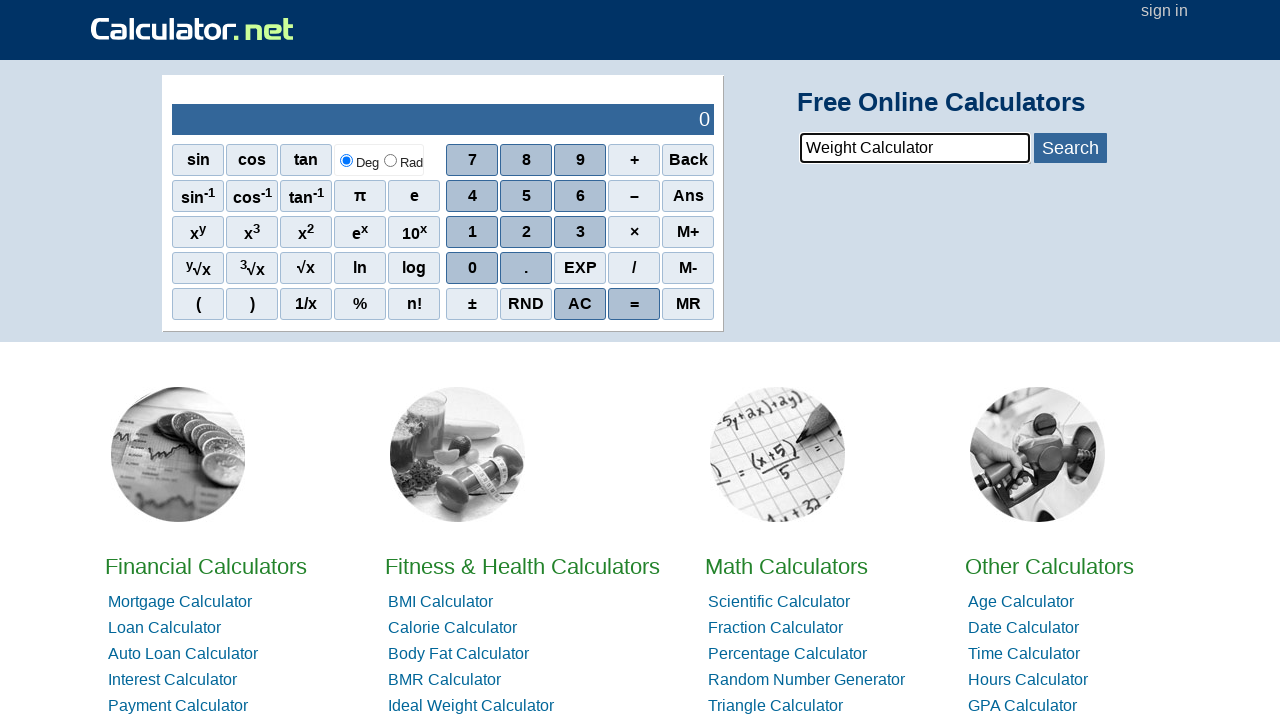

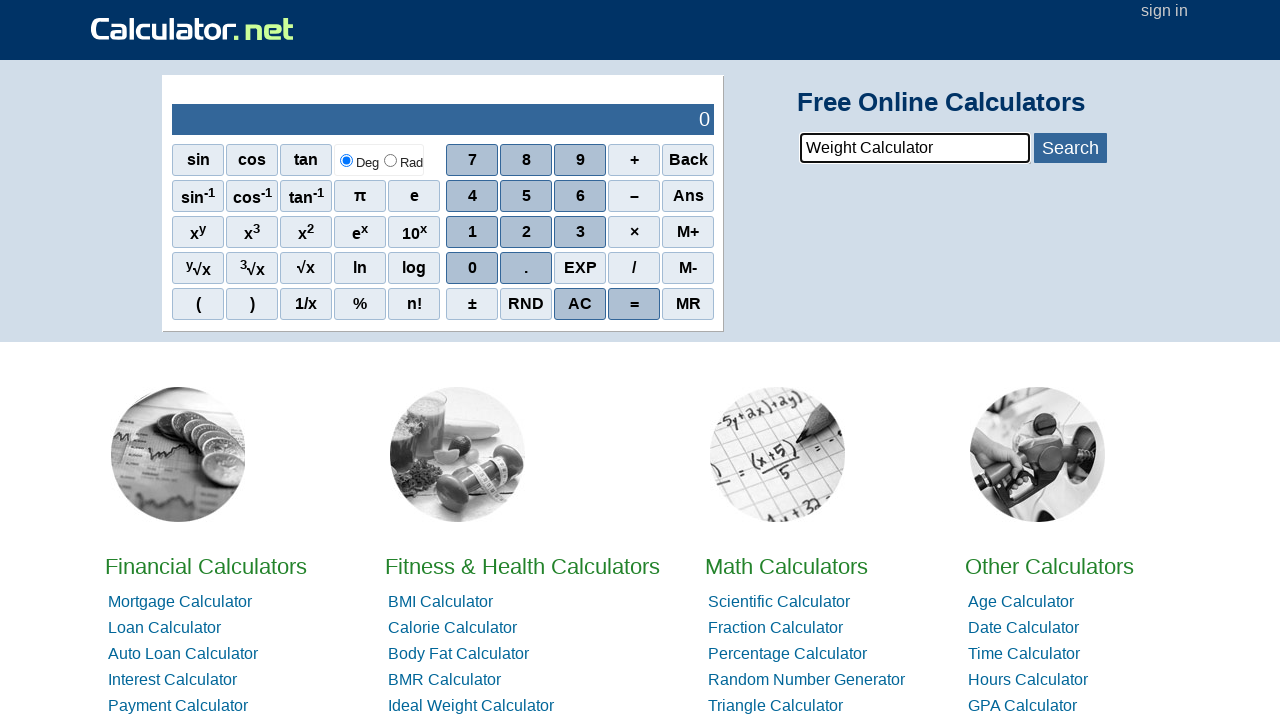